Tests basic browser navigation by visiting three different websites in sequence: Coders Lab main site, Coders Lab test store, and Coders Lab test hotel booking site.

Starting URL: https://coderslab.pl/pl

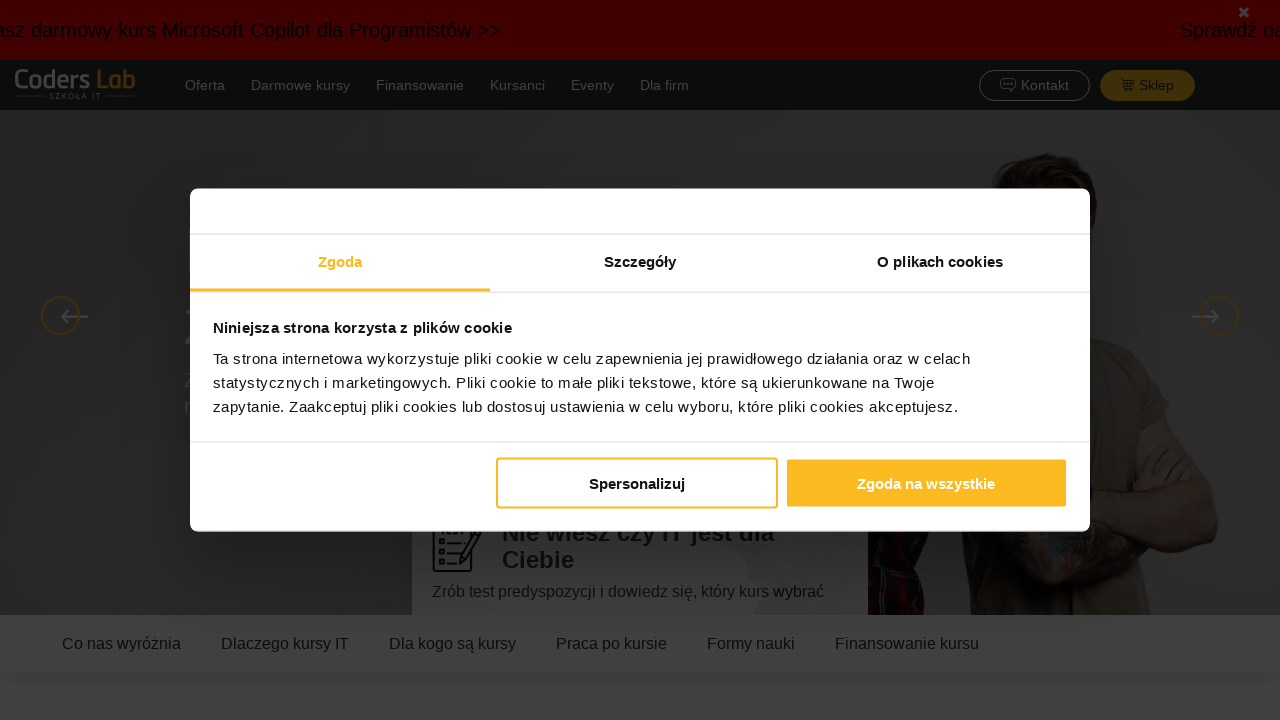

Navigated to Coders Lab test store
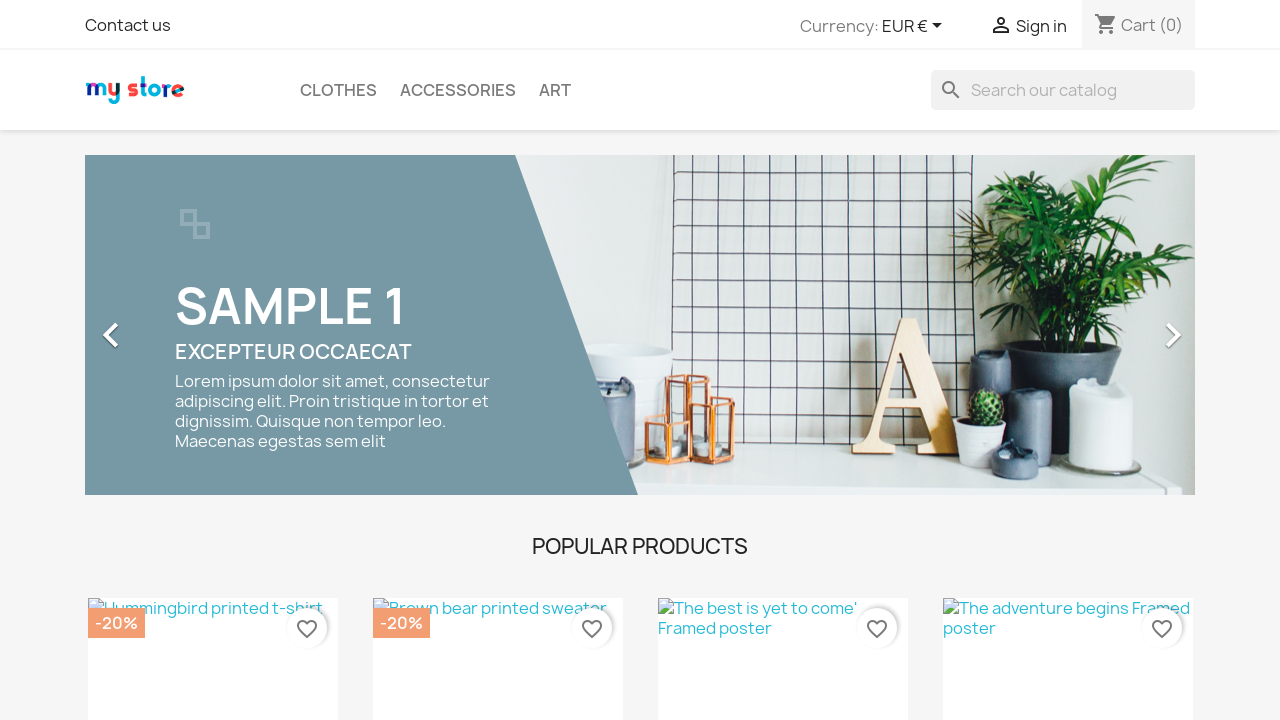

Test store page loaded (domcontentloaded)
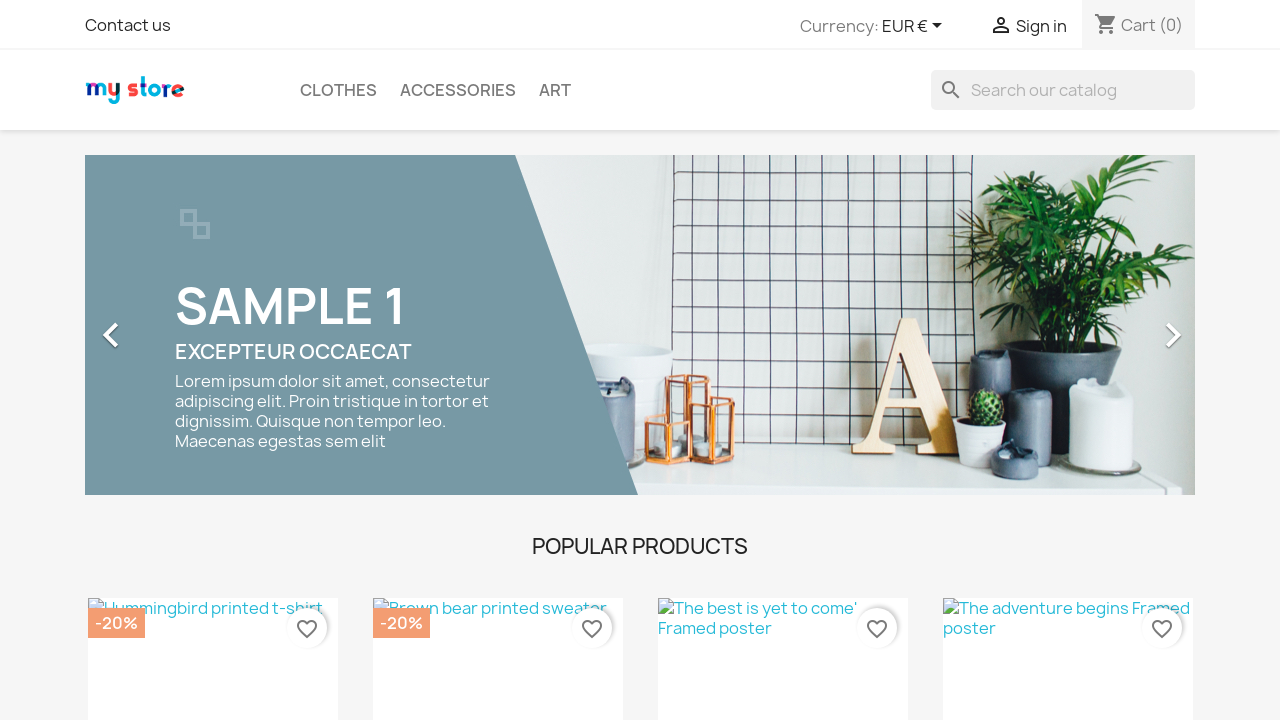

Navigated to Coders Lab test hotel booking site
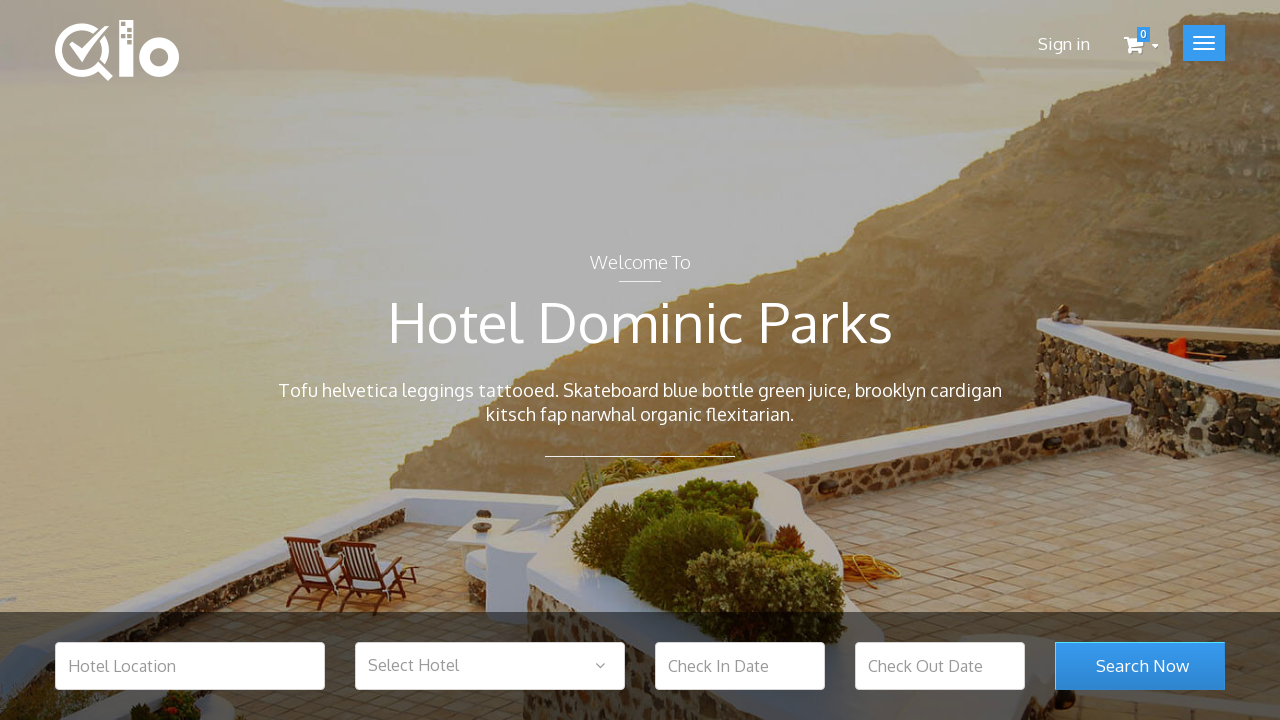

Hotel booking site page loaded (domcontentloaded)
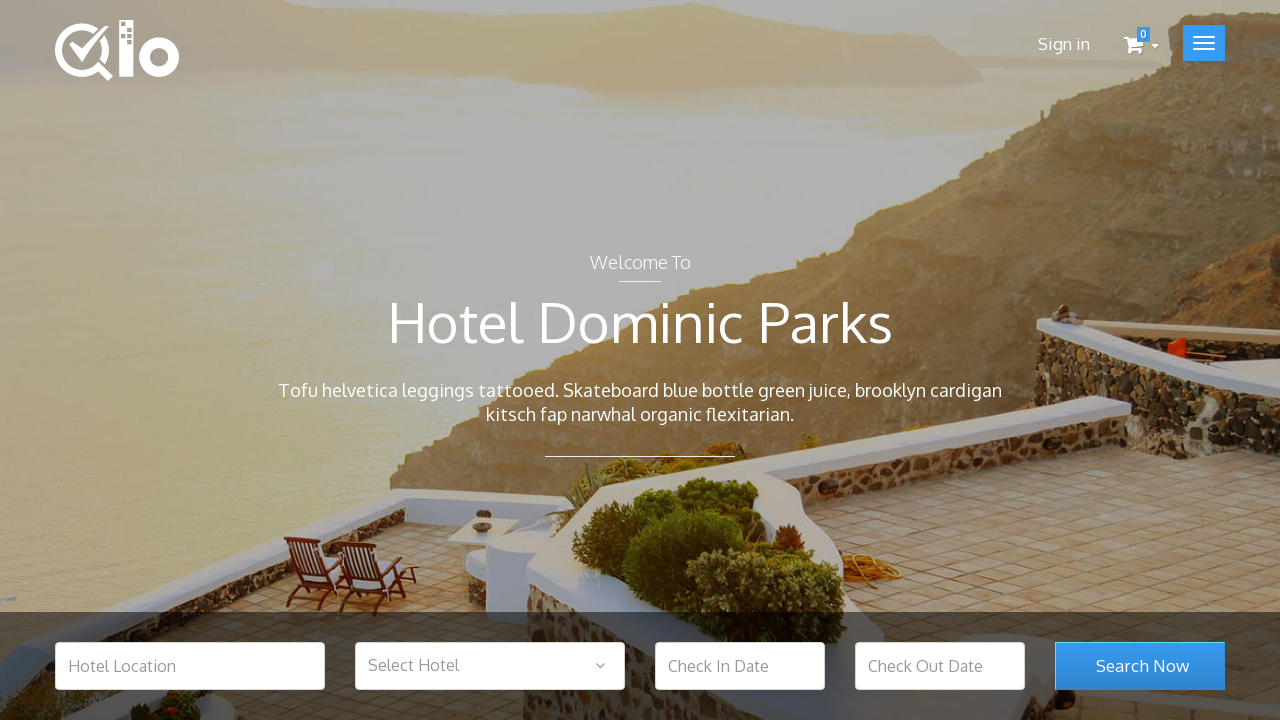

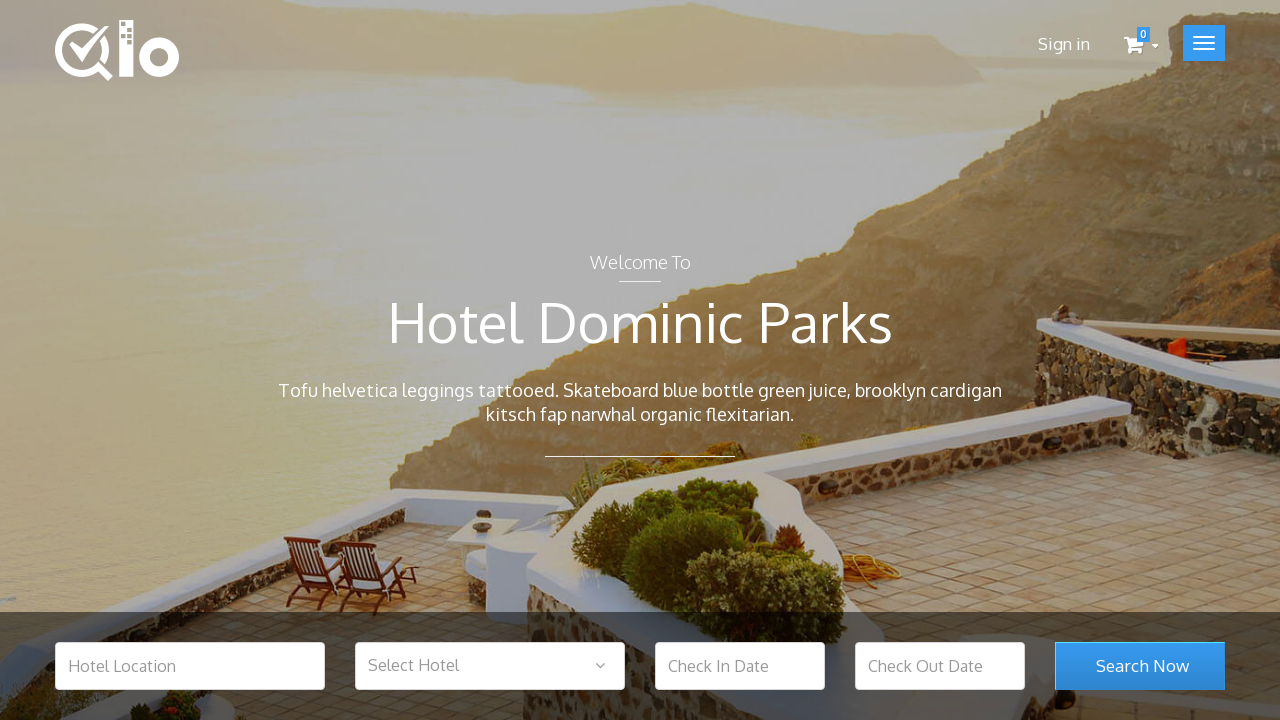